Tests JavaScript timer alert popup functionality by clicking a button that triggers a delayed alert, then accepting the alert dialog.

Starting URL: https://demoqa.com/alerts

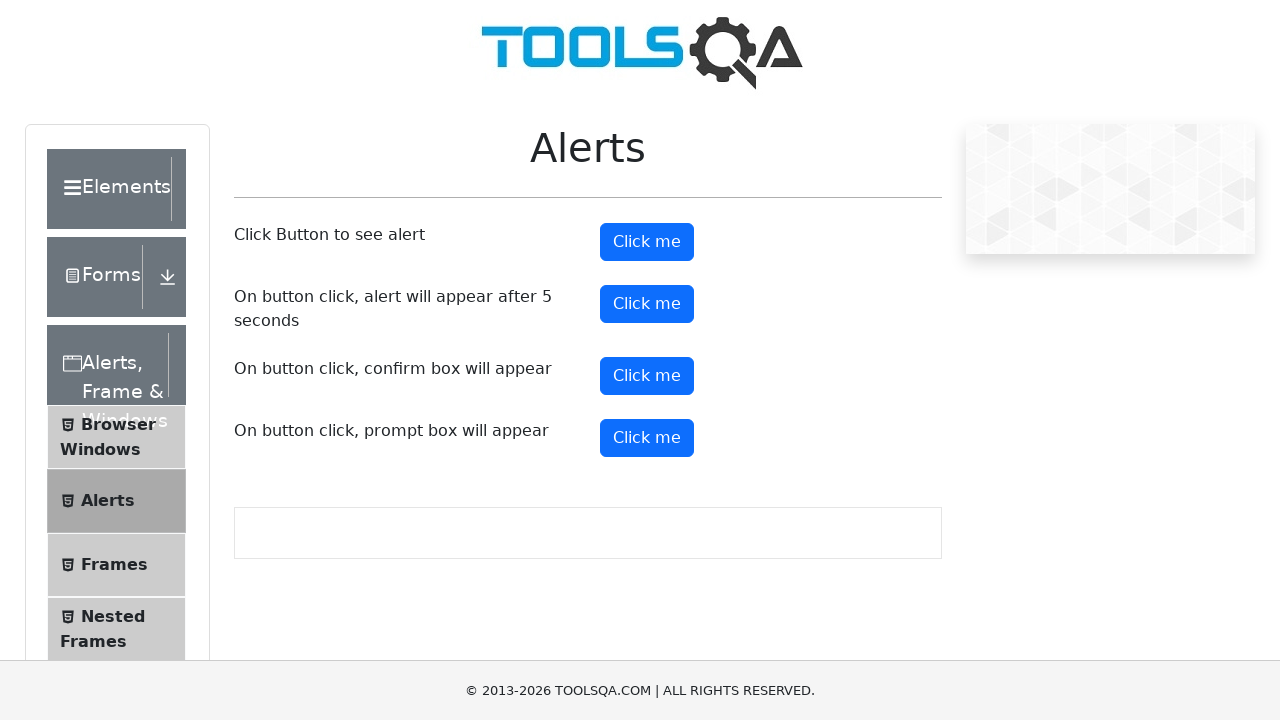

Set up dialog handler to accept alerts
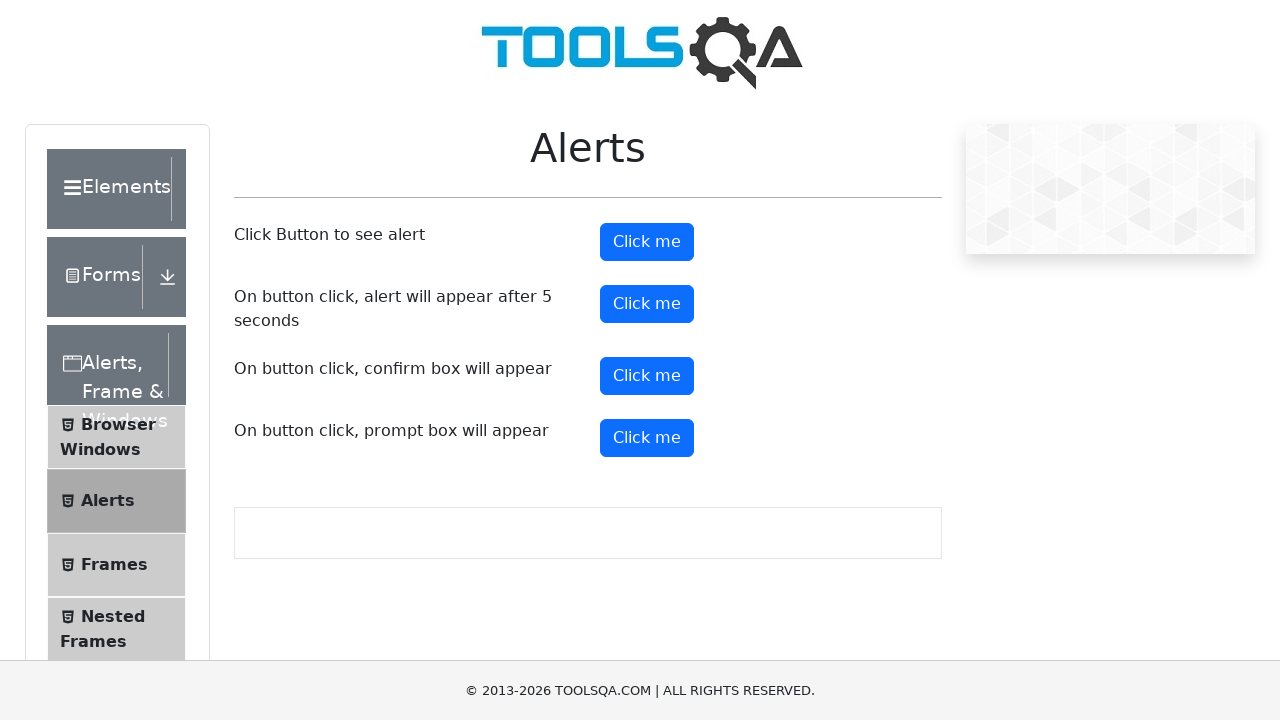

Clicked the timer alert button to trigger delayed alert at (647, 304) on #timerAlertButton
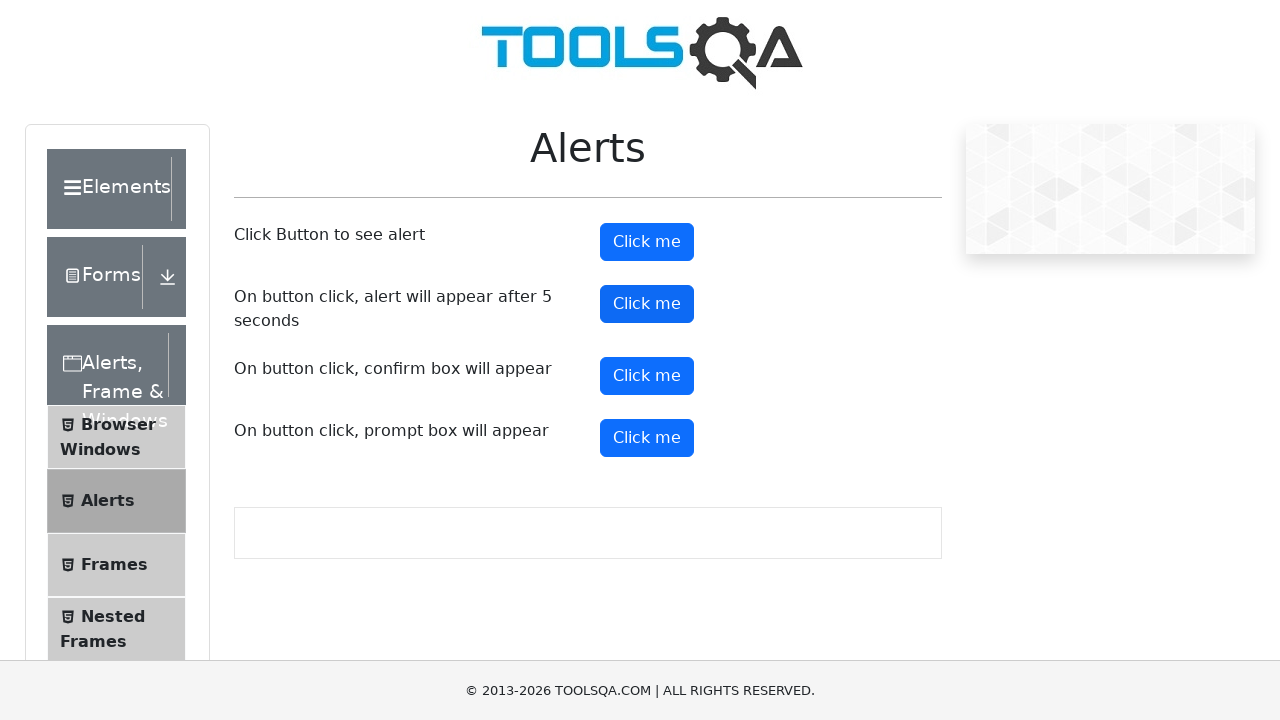

Waited 6 seconds for the JavaScript timer alert to appear and be accepted
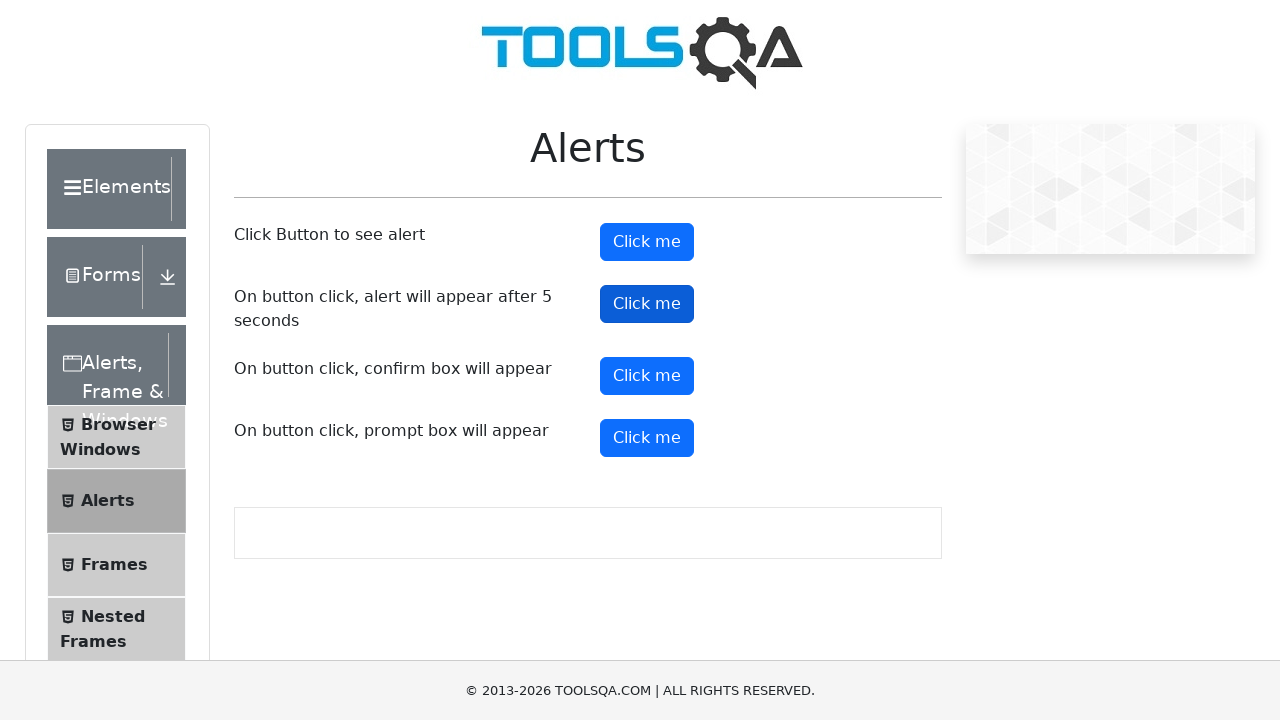

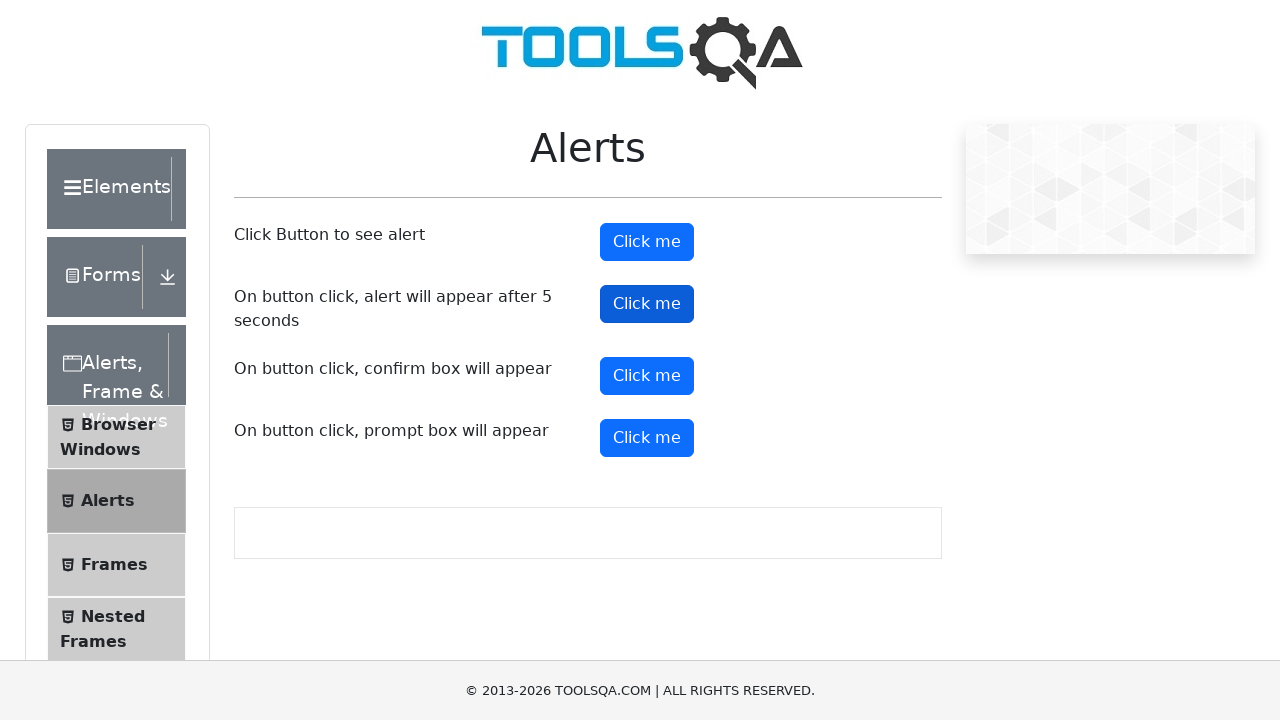